Tests selecting multiple random items using CTRL key to select items 1, 3, 6, and 11

Starting URL: http://jqueryui.com/resources/demos/selectable/display-grid.html

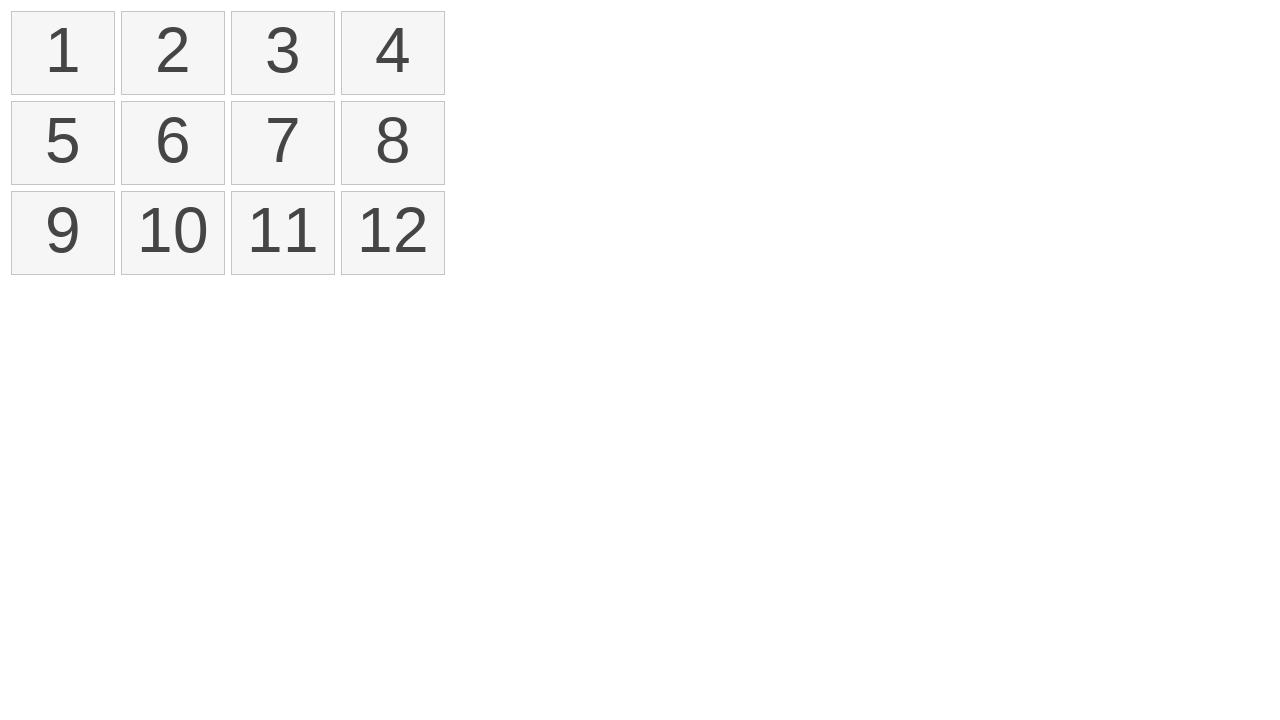

Located the selectable list items
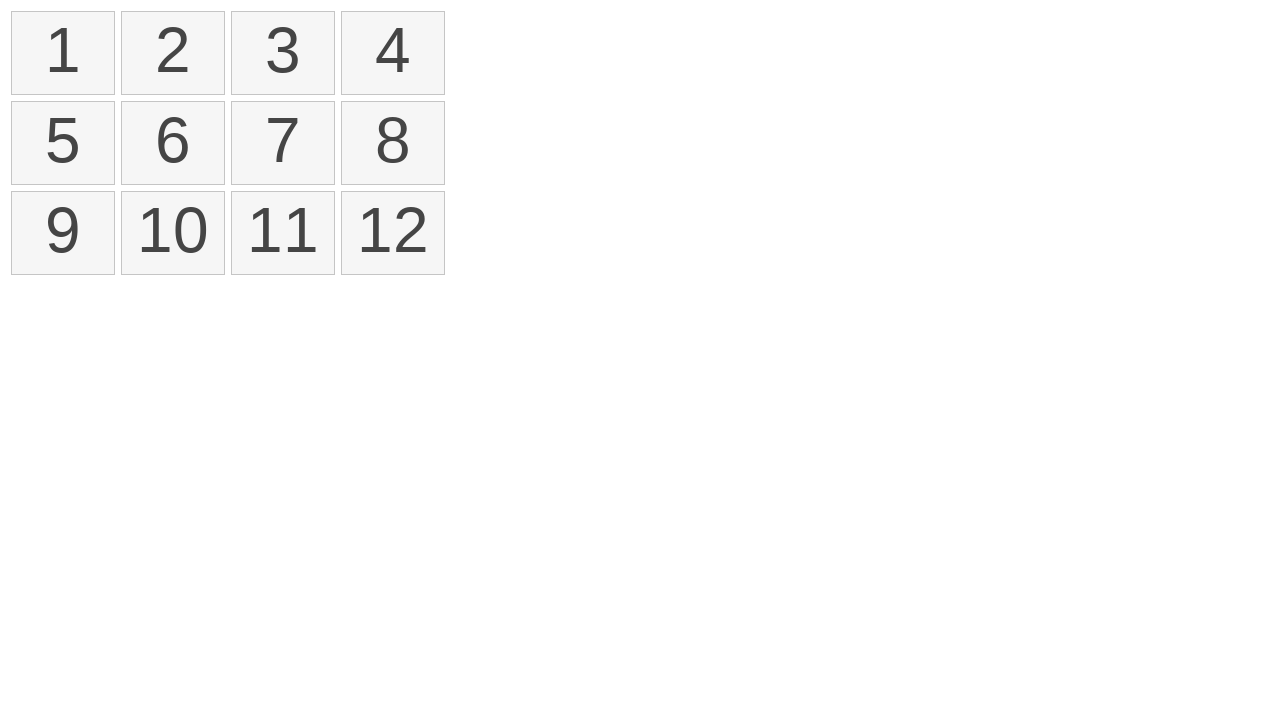

Pressed down CTRL key for multi-select
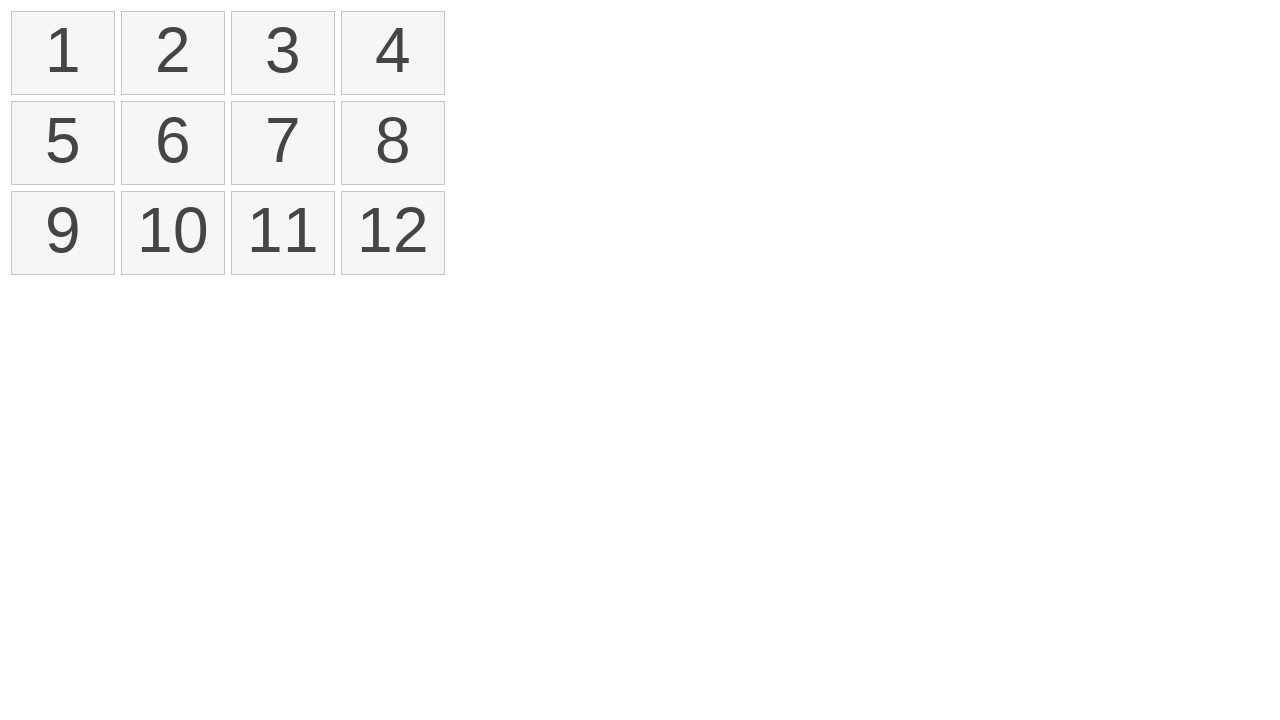

Selected item 1 with CTRL held at (63, 53) on xpath=//ol[@id='selectable']//li >> nth=0
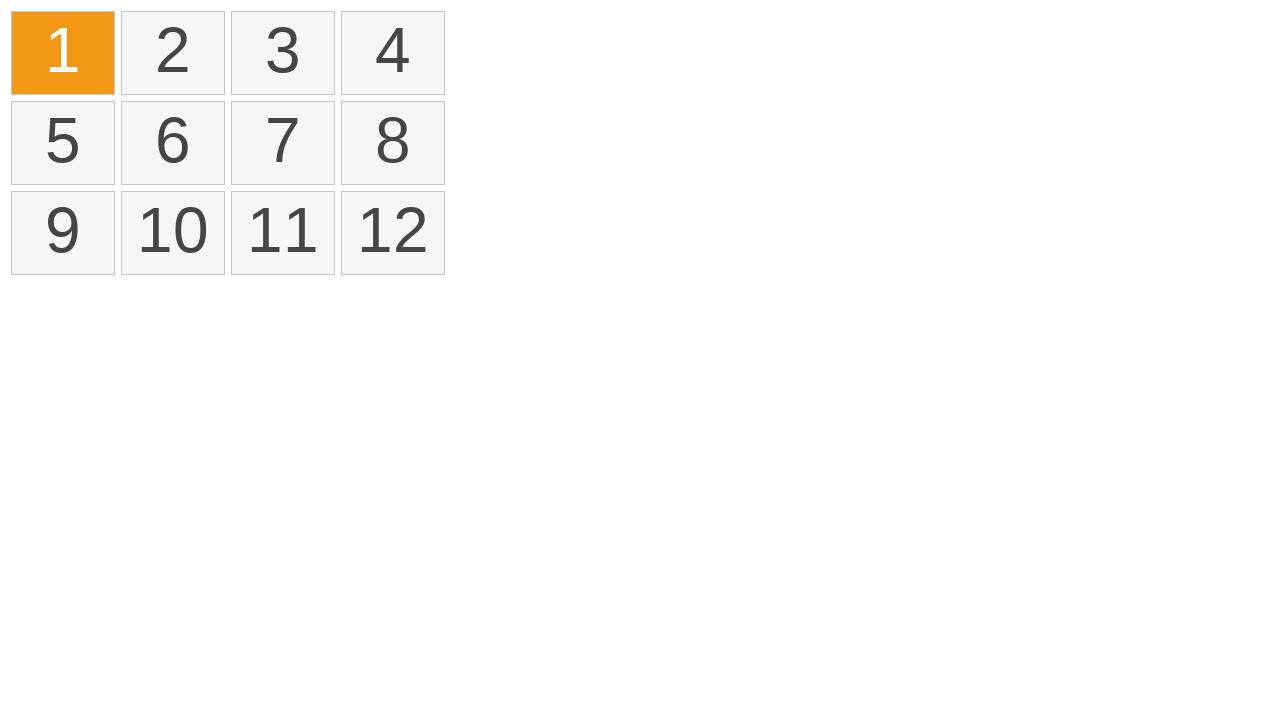

Selected item 3 with CTRL held at (283, 53) on xpath=//ol[@id='selectable']//li >> nth=2
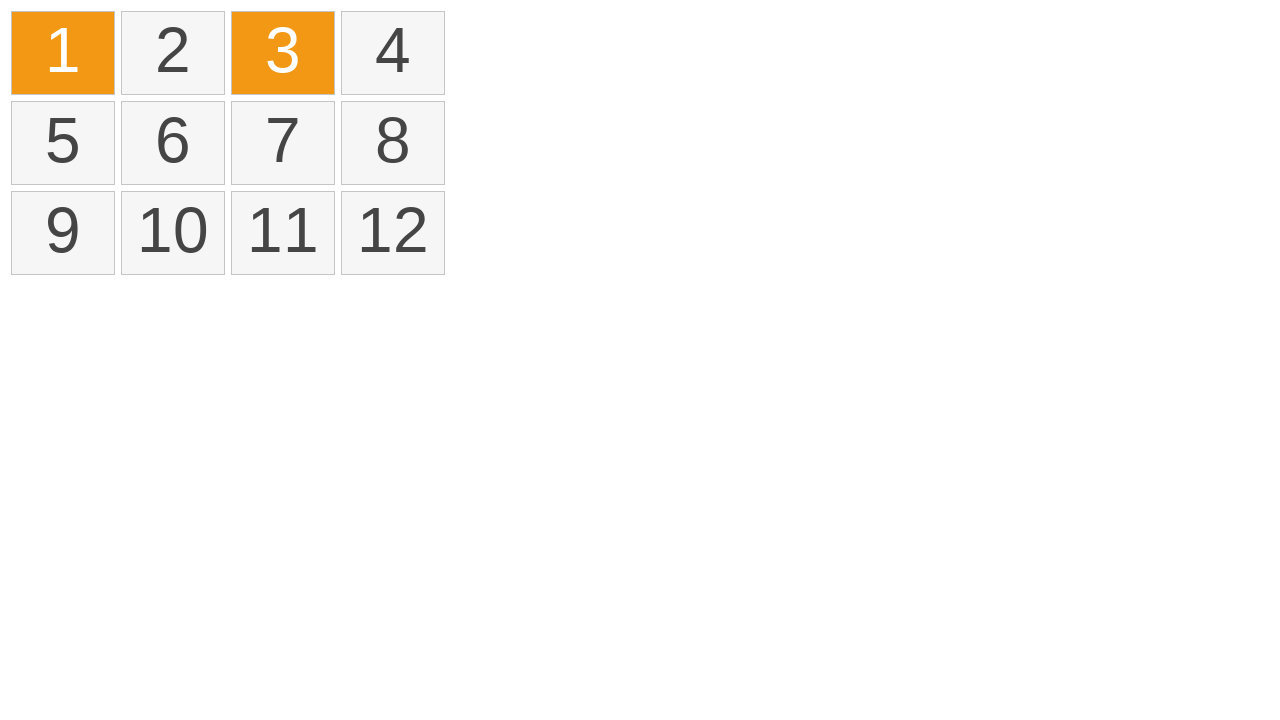

Selected item 6 with CTRL held at (173, 143) on xpath=//ol[@id='selectable']//li >> nth=5
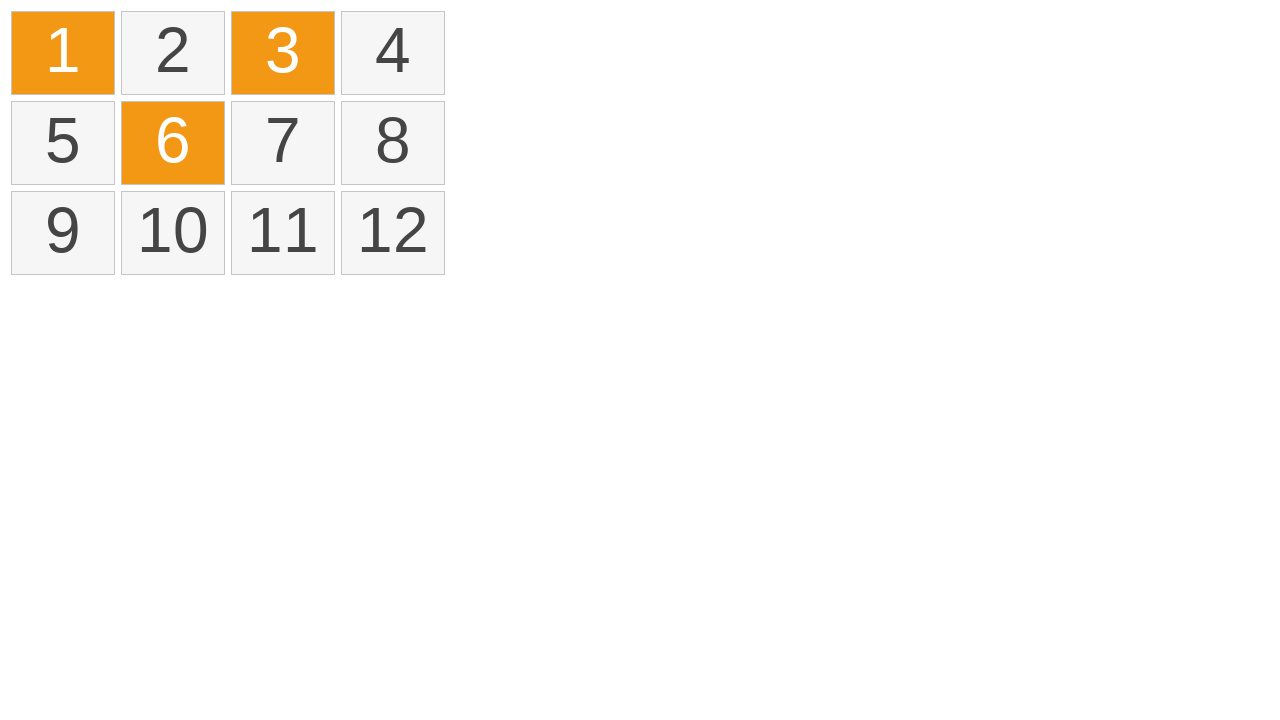

Selected item 11 with CTRL held at (283, 233) on xpath=//ol[@id='selectable']//li >> nth=10
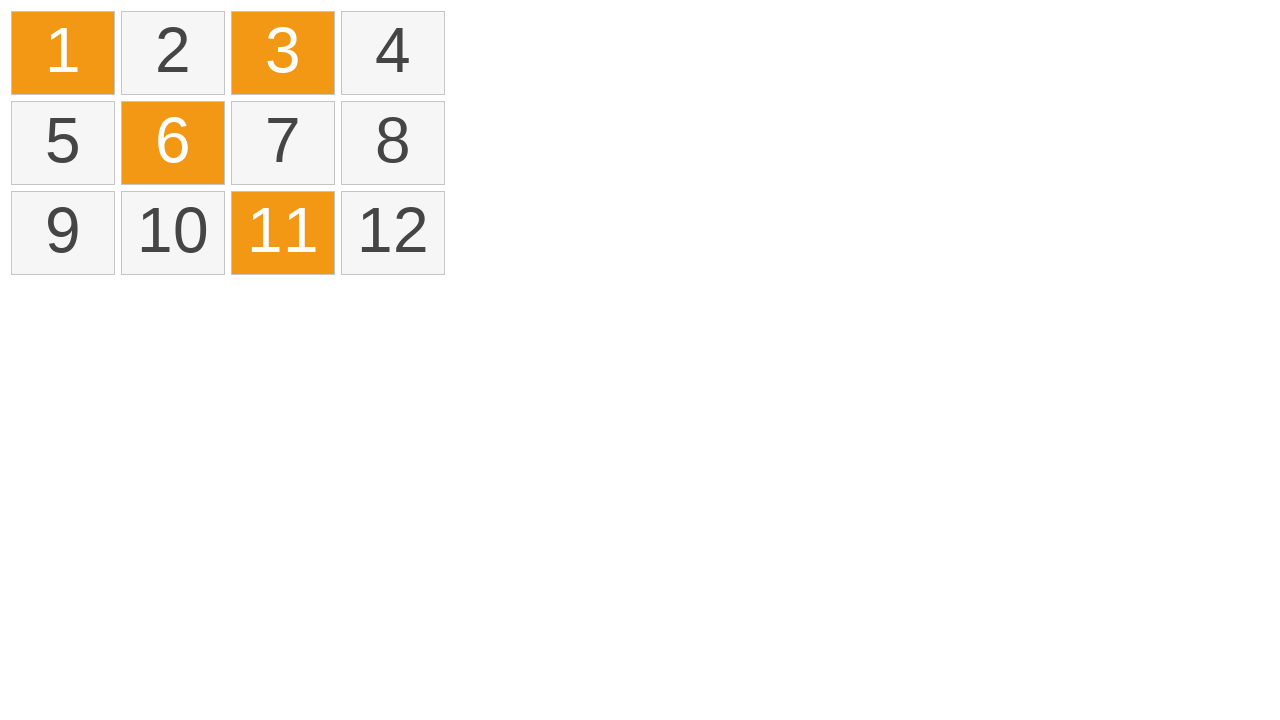

Released CTRL key - multi-select completed
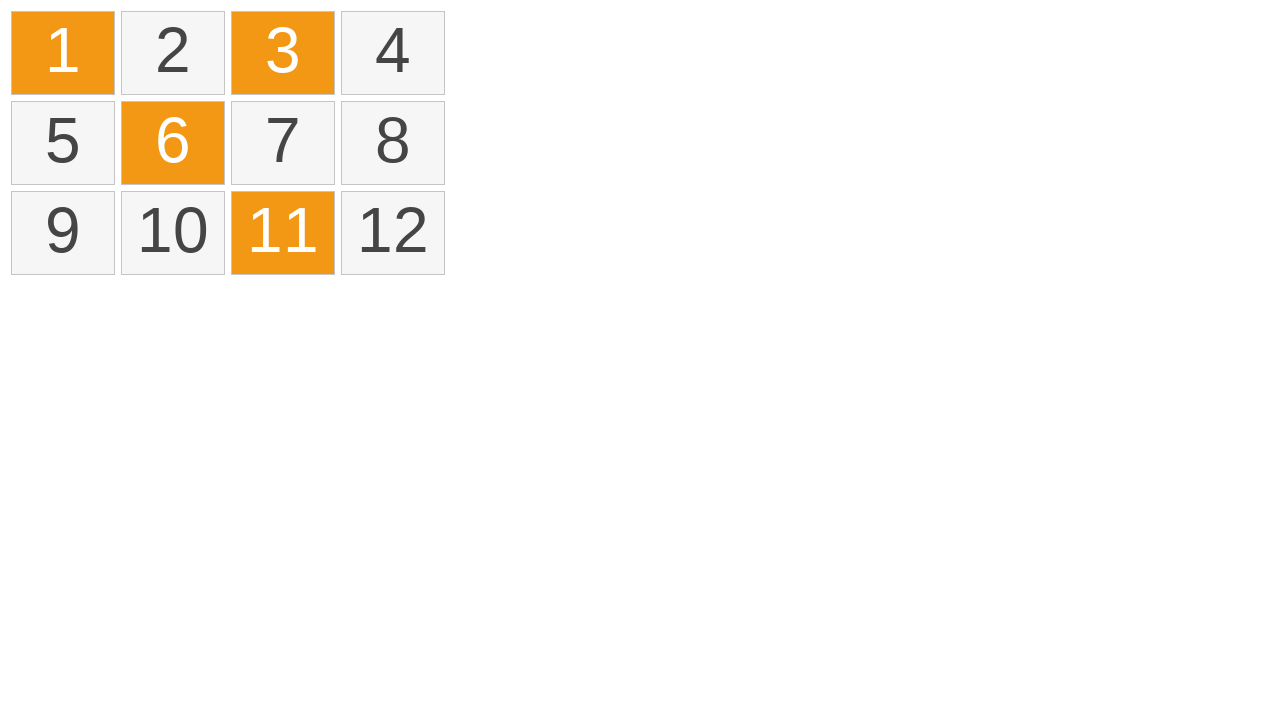

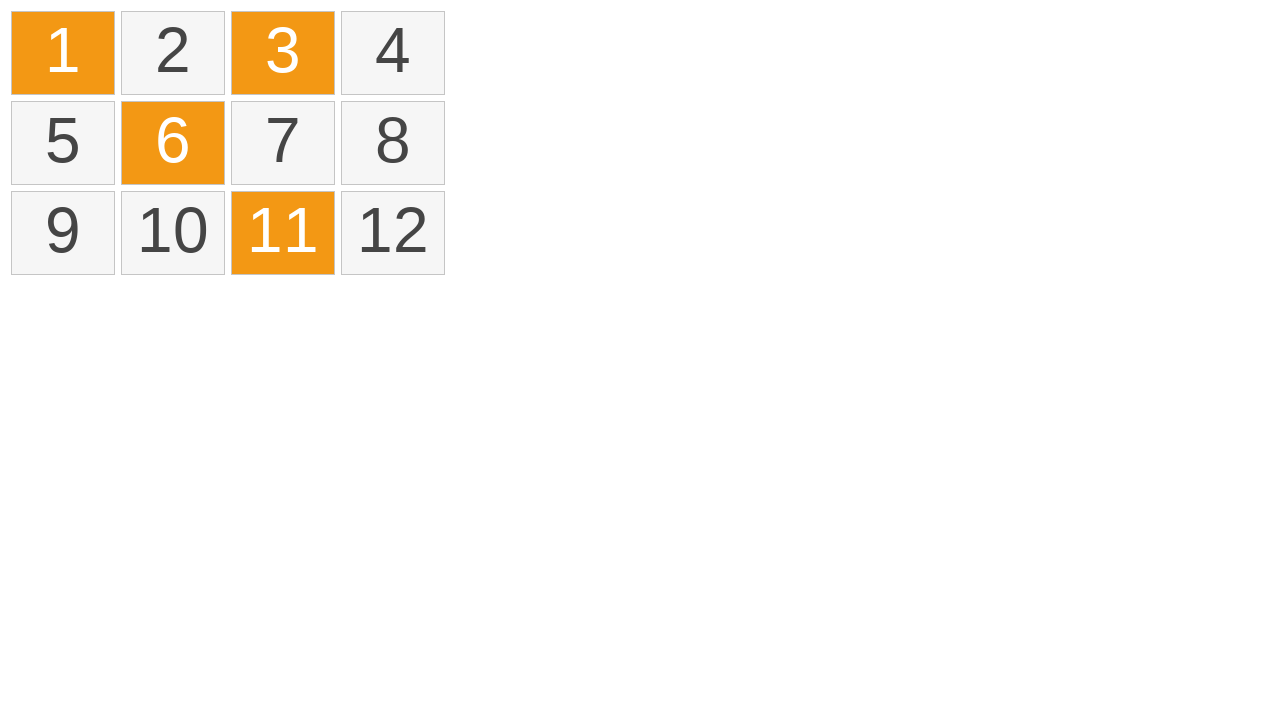